Tests checkbox selection and autocomplete functionality by checking options and selecting Guatemala from autocomplete dropdown

Starting URL: https://rahulshettyacademy.com/AutomationPractice/

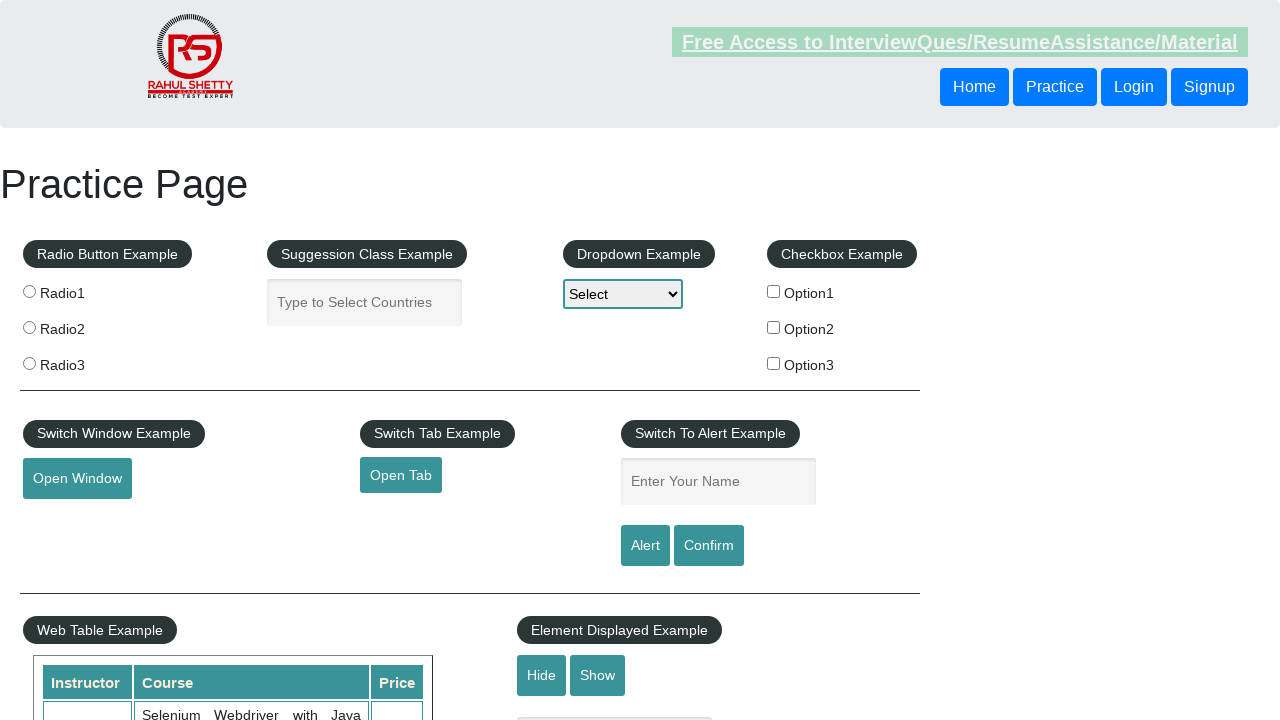

Checked option2 checkbox at (774, 327) on input[type="checkbox"][value="option2"]
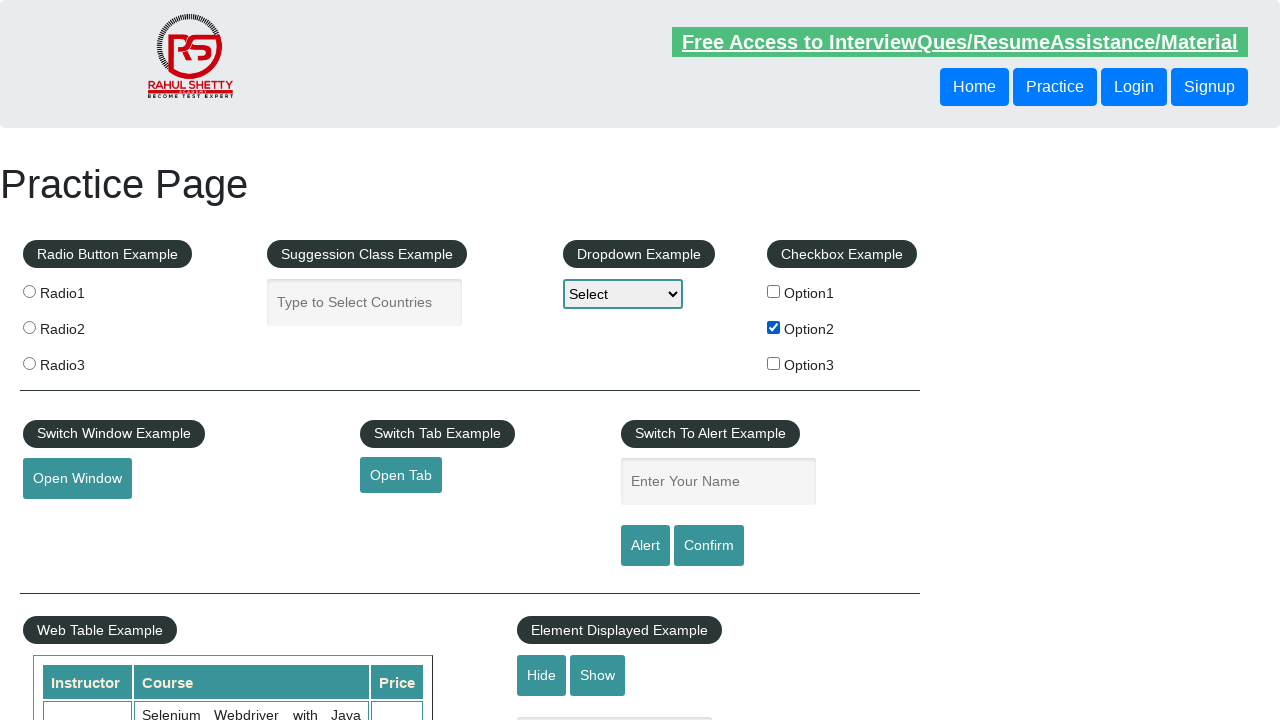

Checked option3 checkbox at (774, 363) on input[type="checkbox"][value="option3"]
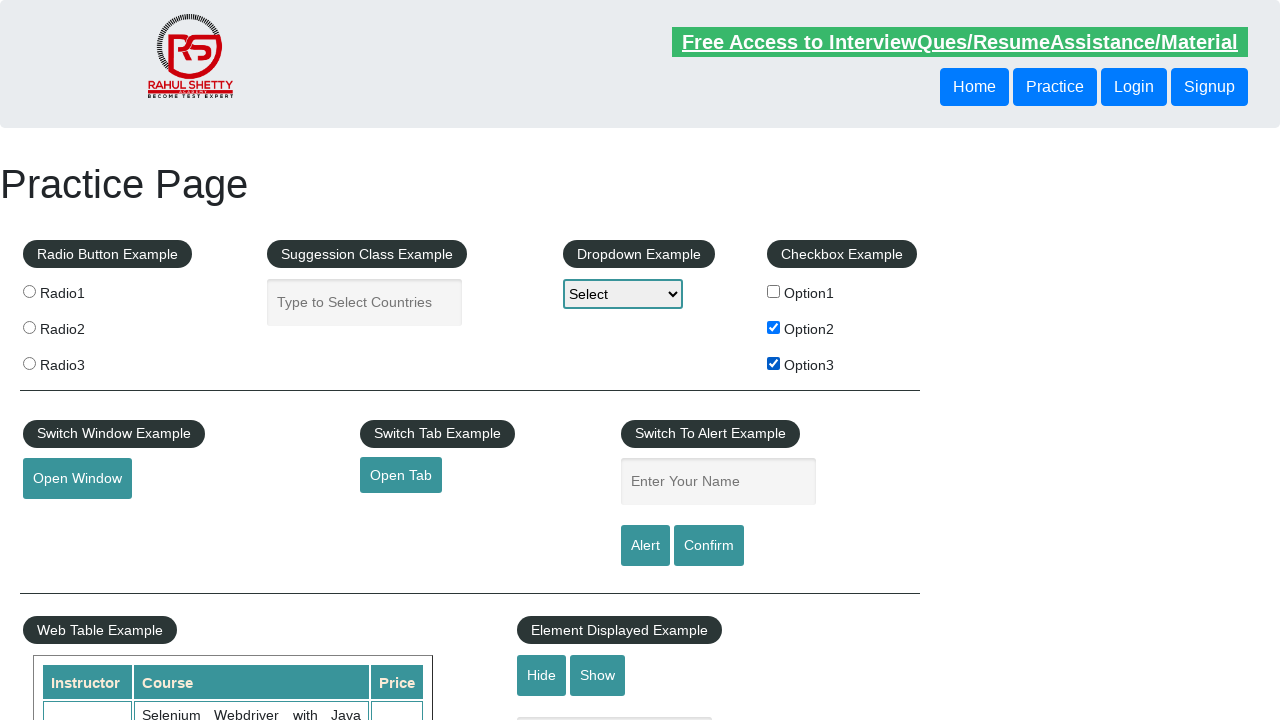

Filled autocomplete field with 'Gua' on #autocomplete
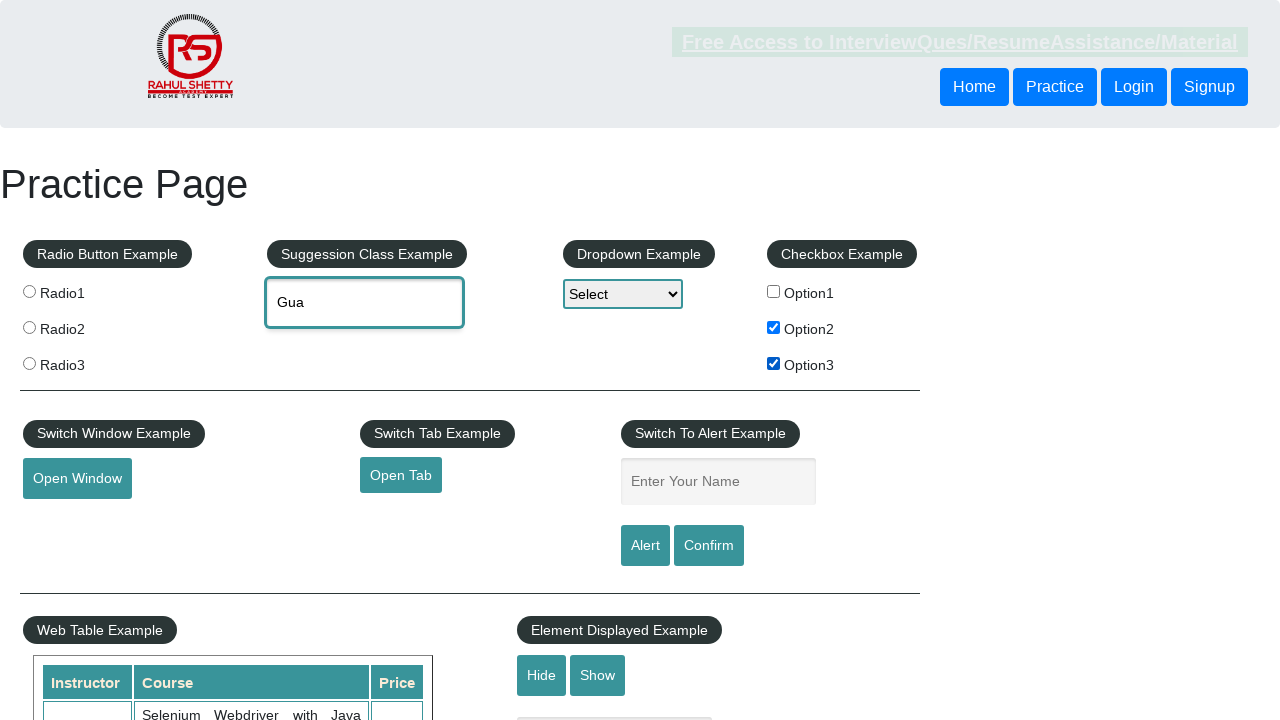

Autocomplete suggestions appeared
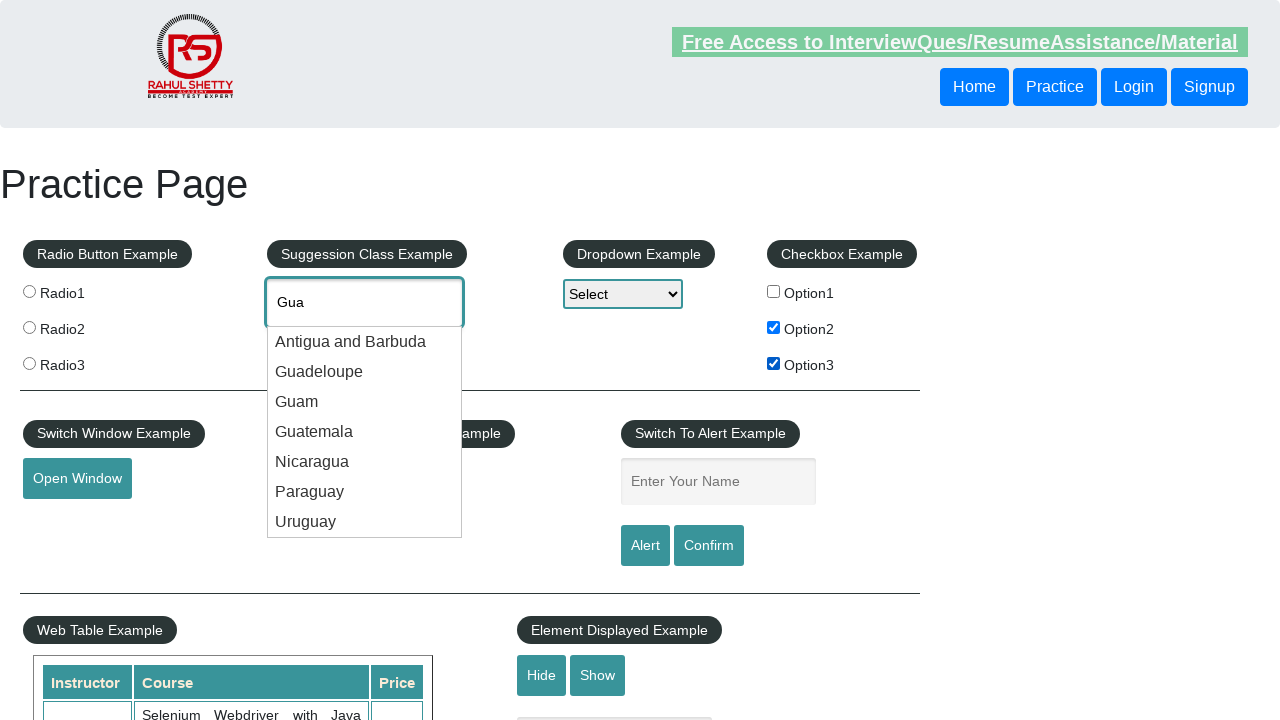

Selected Guatemala from autocomplete dropdown at (365, 432) on .ui-menu-item div >> internal:has-text="Guatemala"i
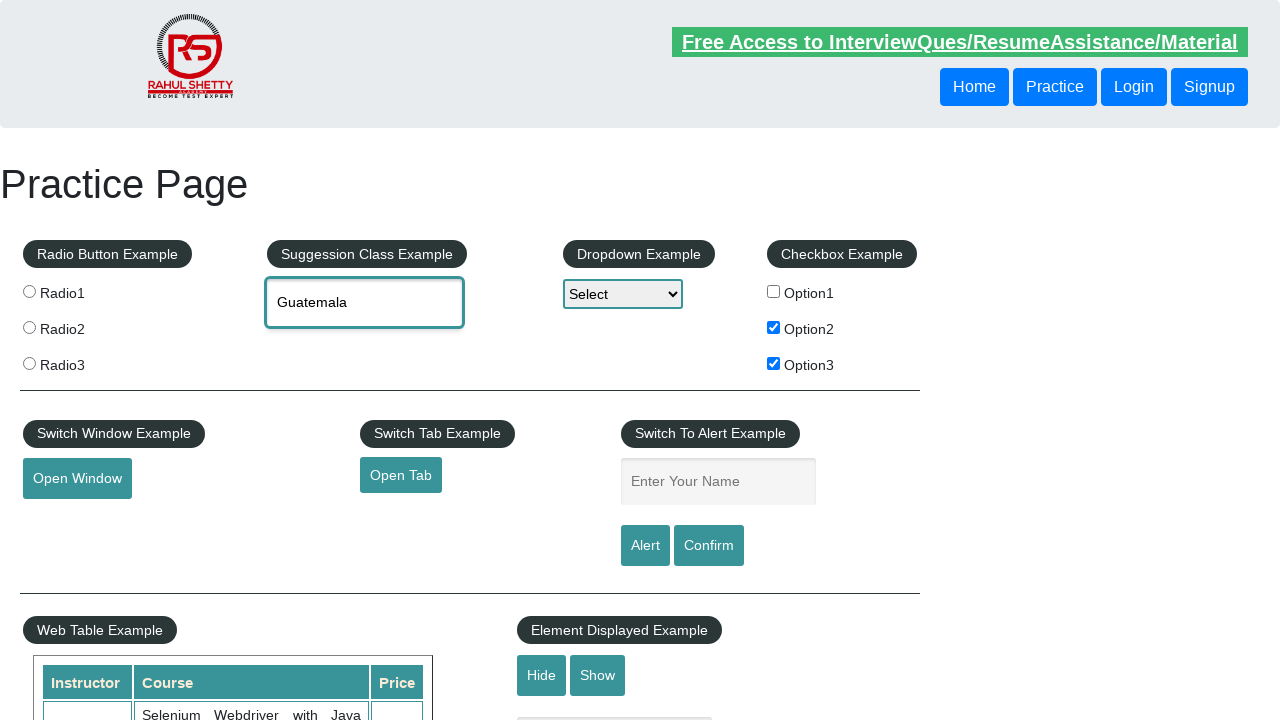

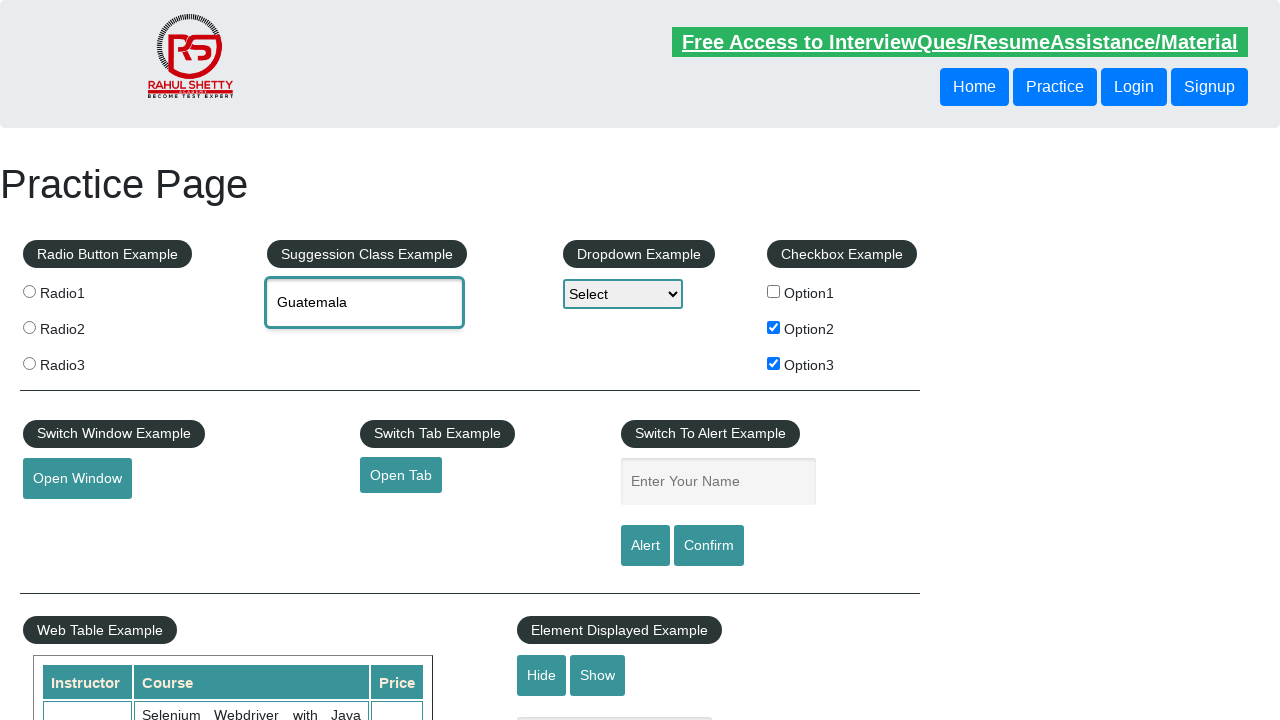